Tests JavaScript alert handling by navigating to the alerts page, triggering a JS alert, and accepting it

Starting URL: https://the-internet.herokuapp.com/

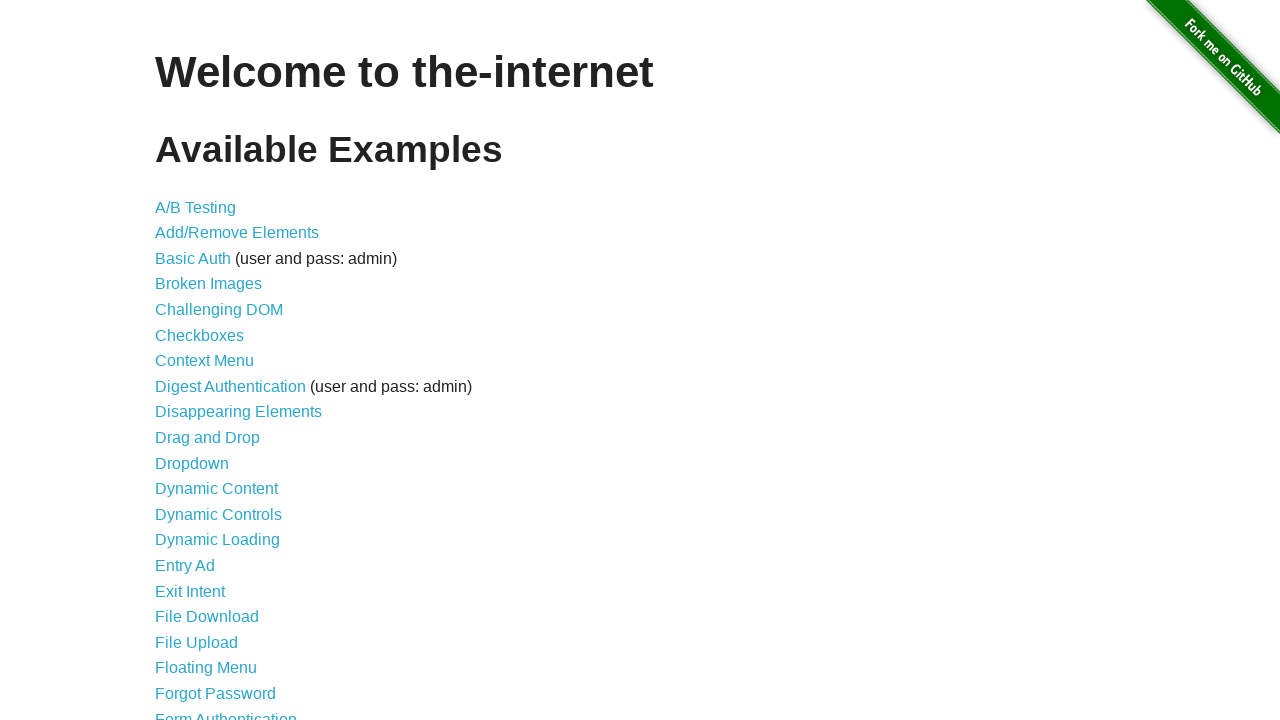

Clicked JavaScript Alerts link to navigate to alerts page at (214, 361) on text=JavaScript Alerts
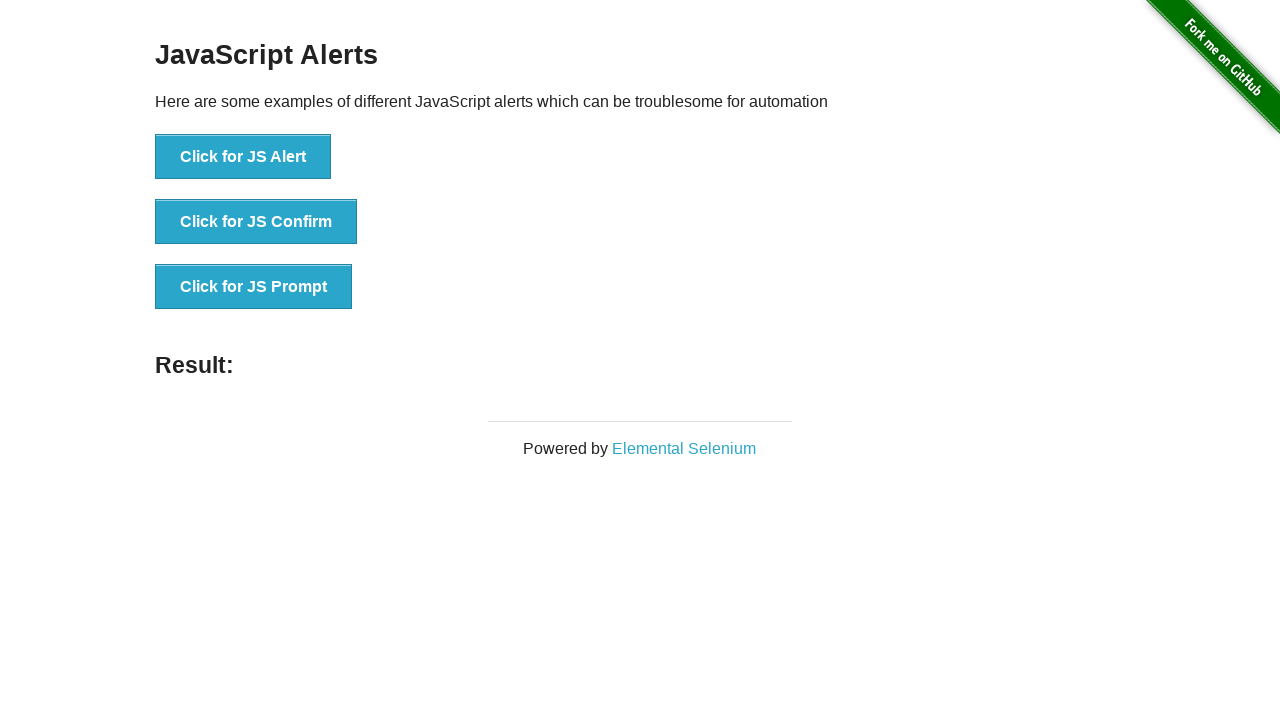

Clicked button to trigger first JS alert at (243, 157) on button:has-text('Click for JS Alert')
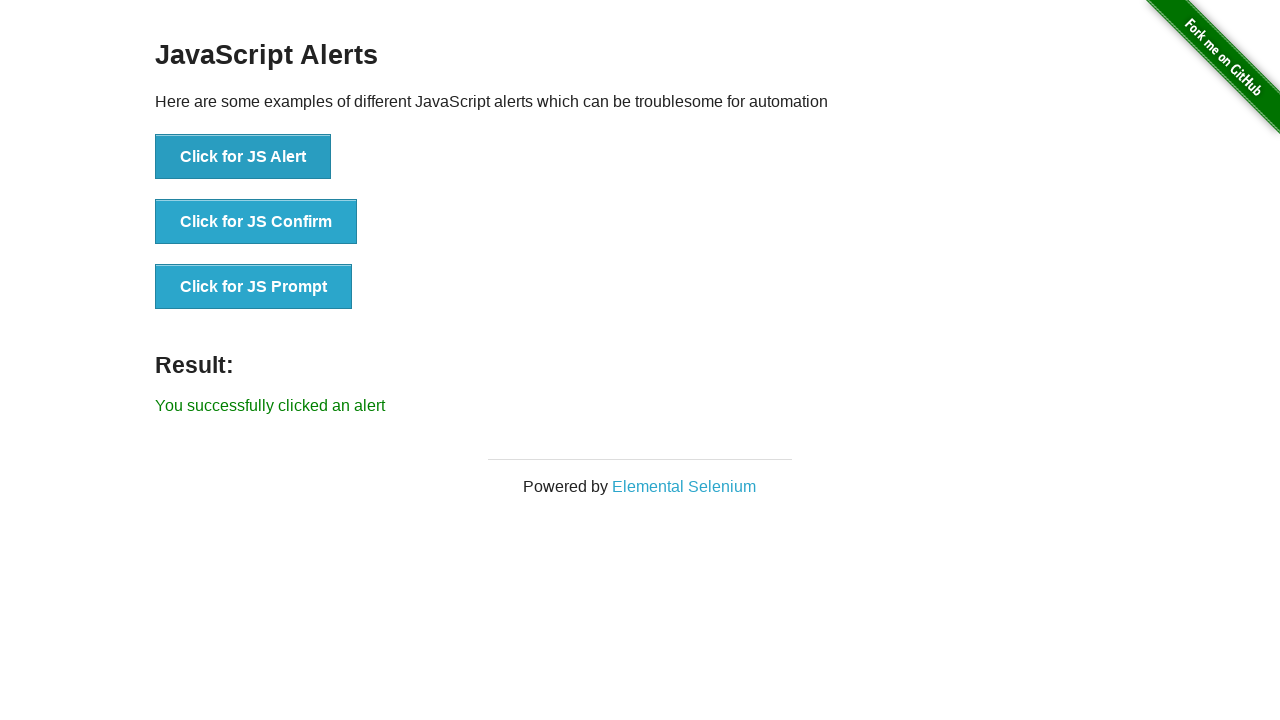

Set up dialog handler to accept alerts
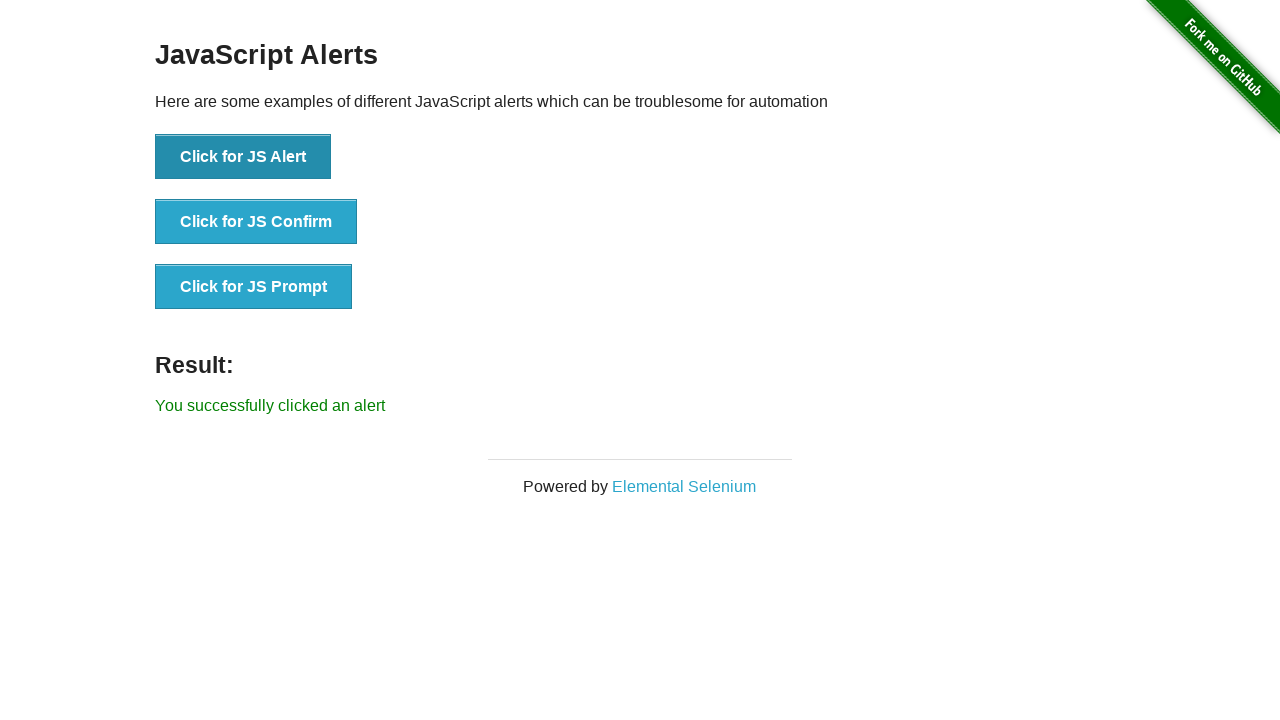

Clicked button to trigger JS alert and accepted it at (243, 157) on button:has-text('Click for JS Alert')
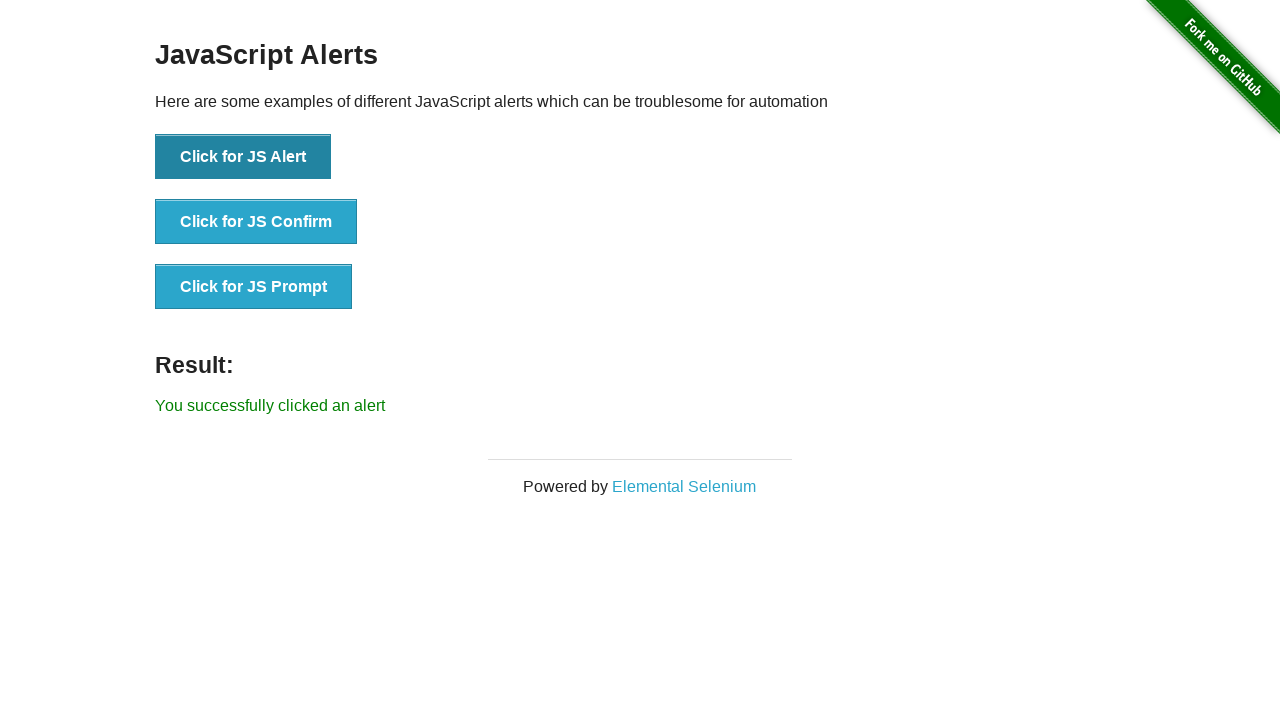

Waited for result message to appear
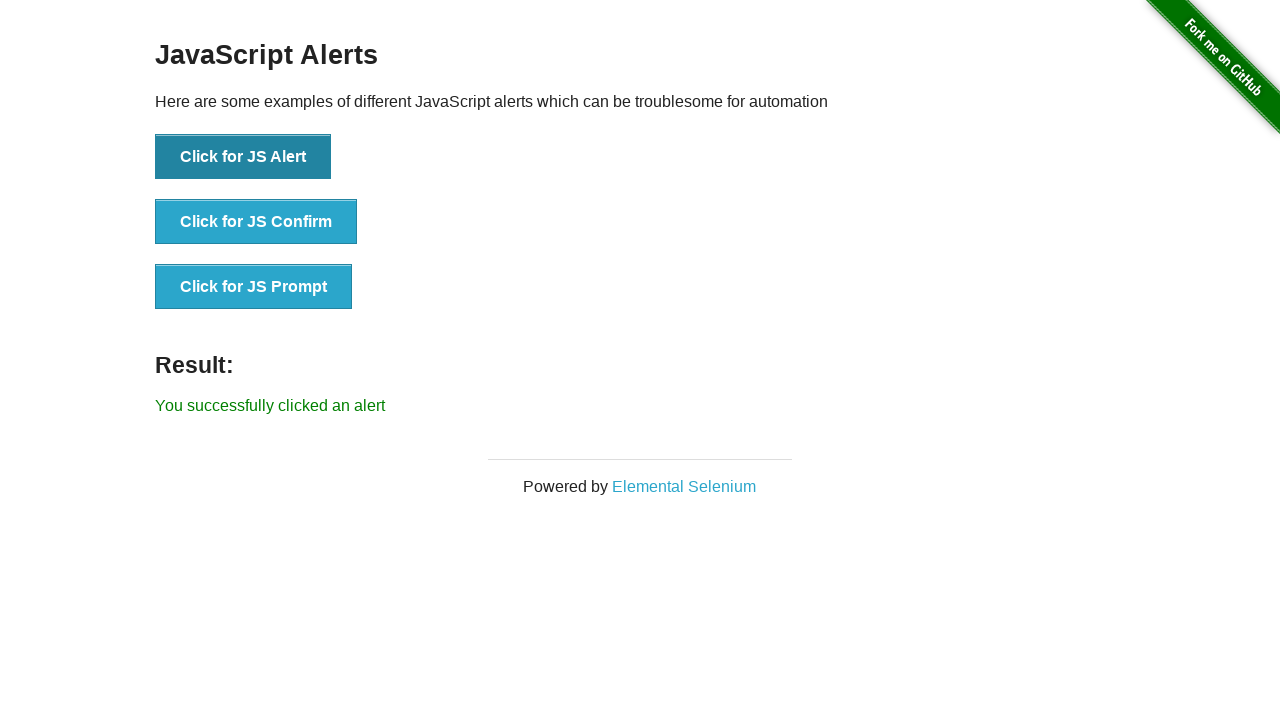

Located result element
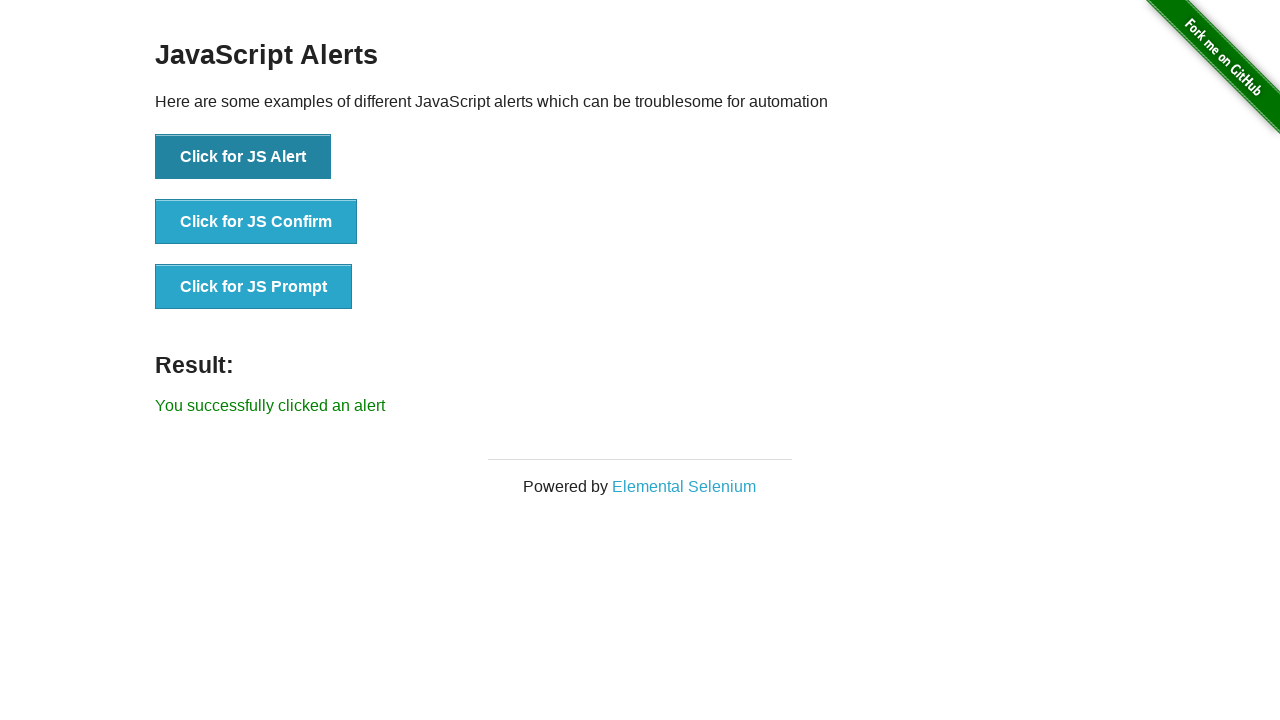

Verified success message 'You successfully clicked an alert' is present in result
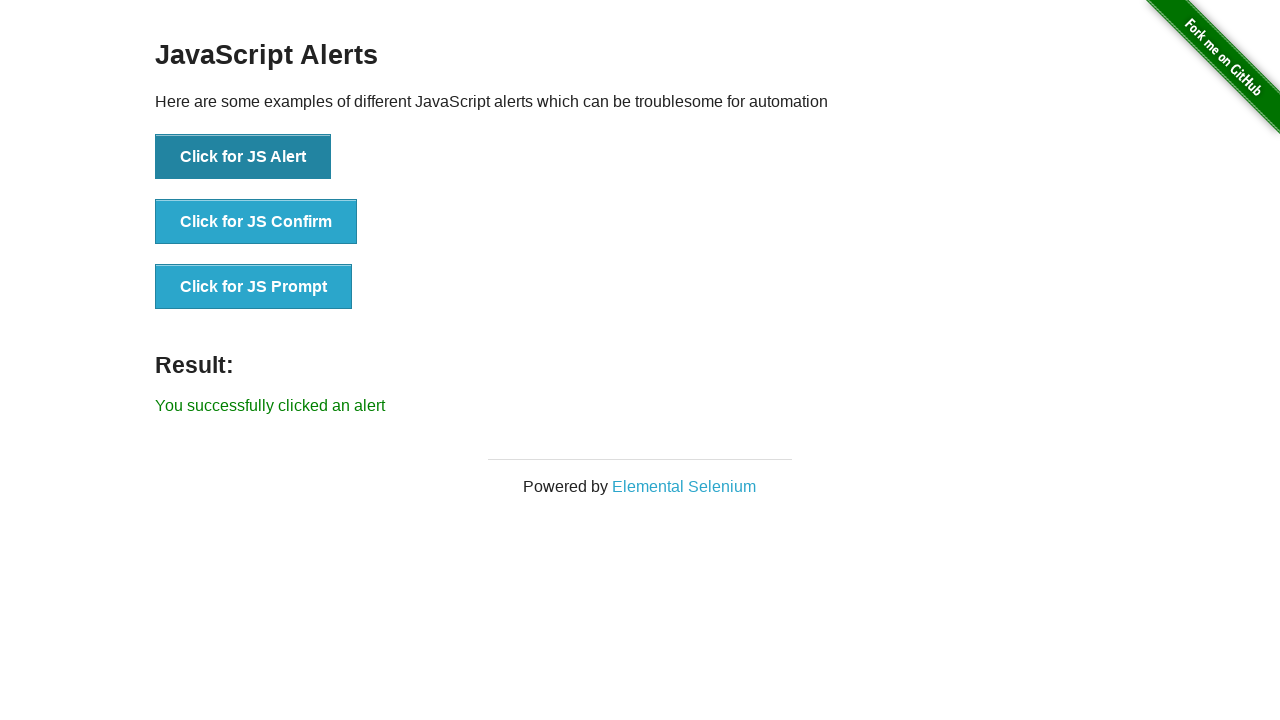

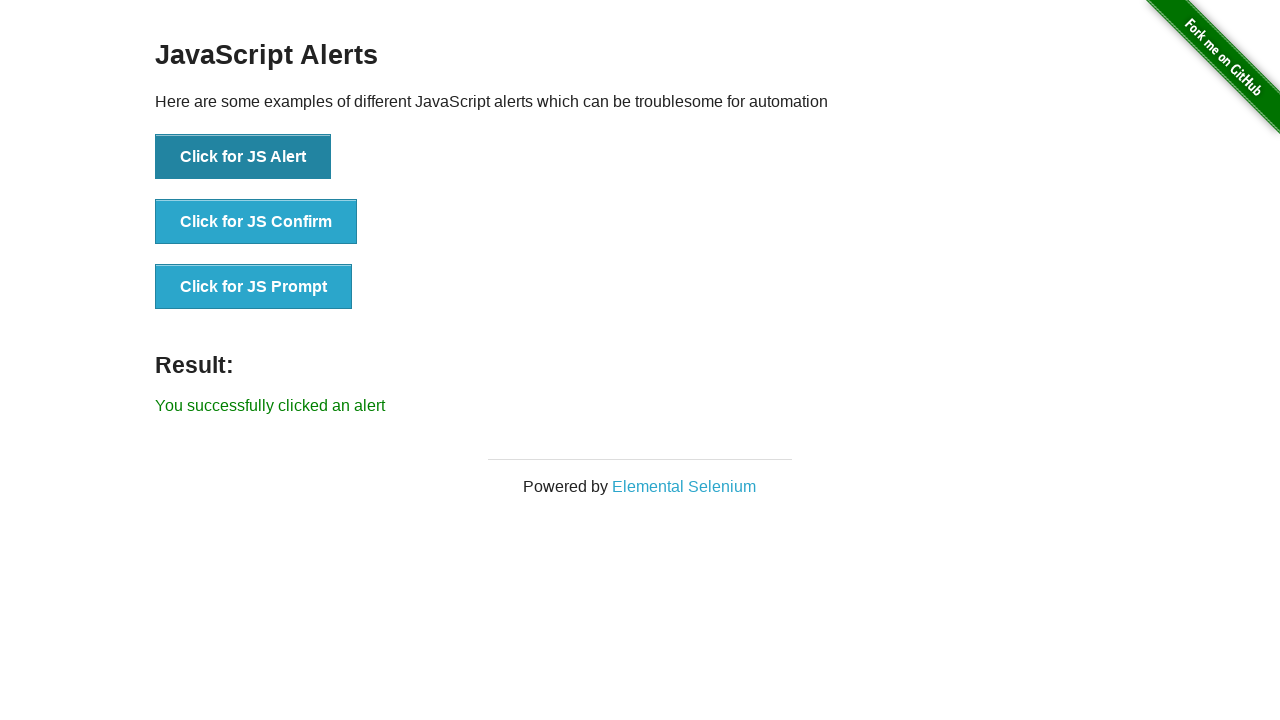